Verifies the Playwright homepage loads correctly, checks the title contains "Playwright", then clicks on the documentation link and verifies navigation to the Installation page.

Starting URL: https://playwright.dev

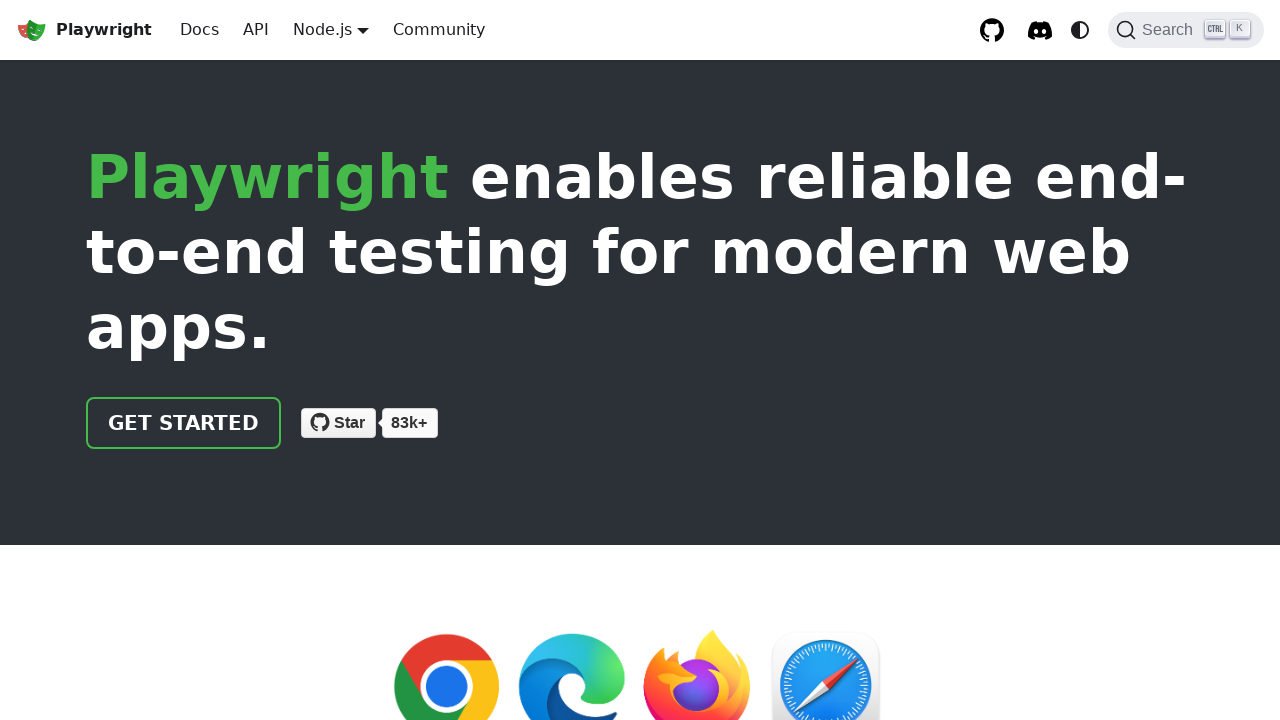

Verified Playwright homepage loaded with 'Playwright' in title
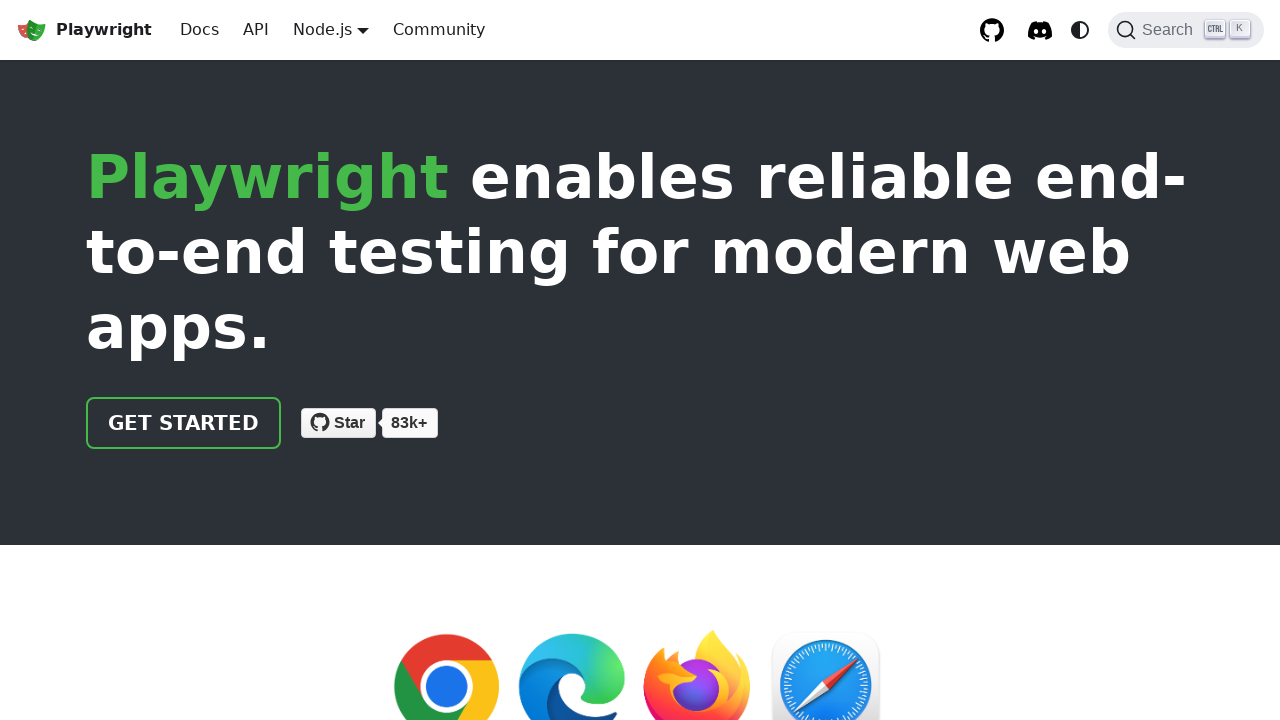

Clicked on documentation/get started link in header at (184, 423) on xpath=//html/body/div/div[2]/header/div/div/a
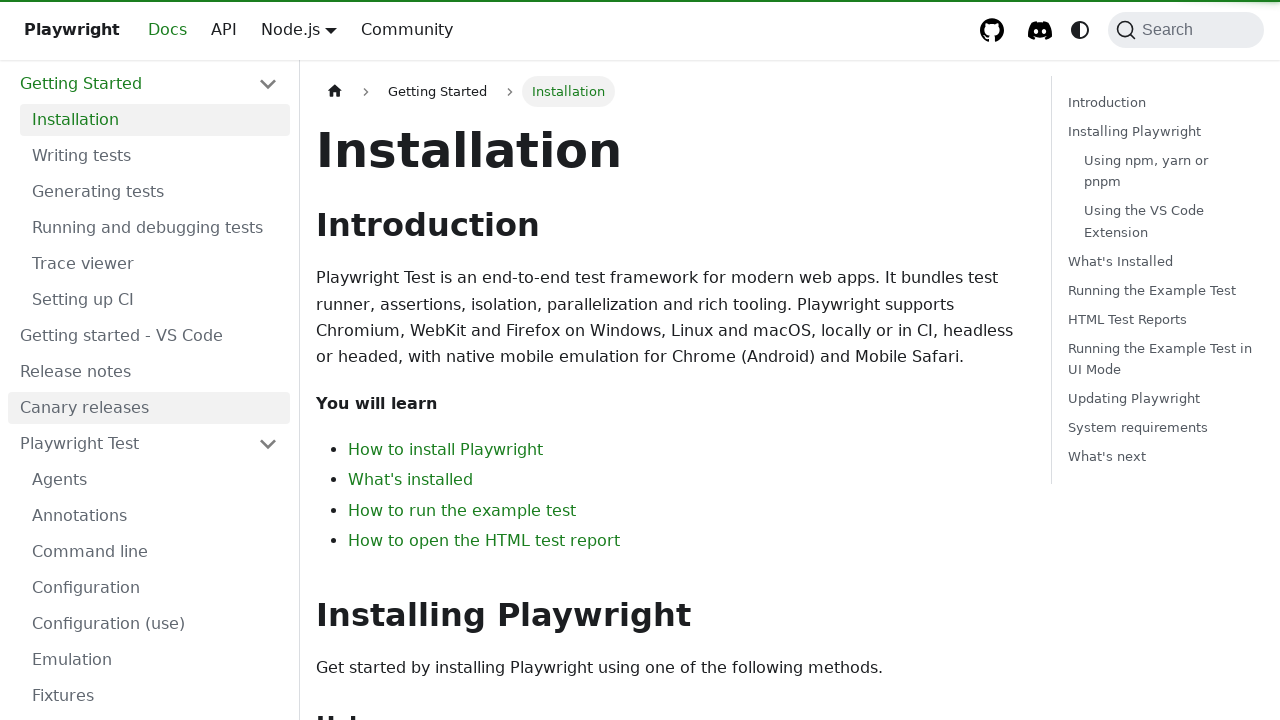

Verified navigation to Installation page
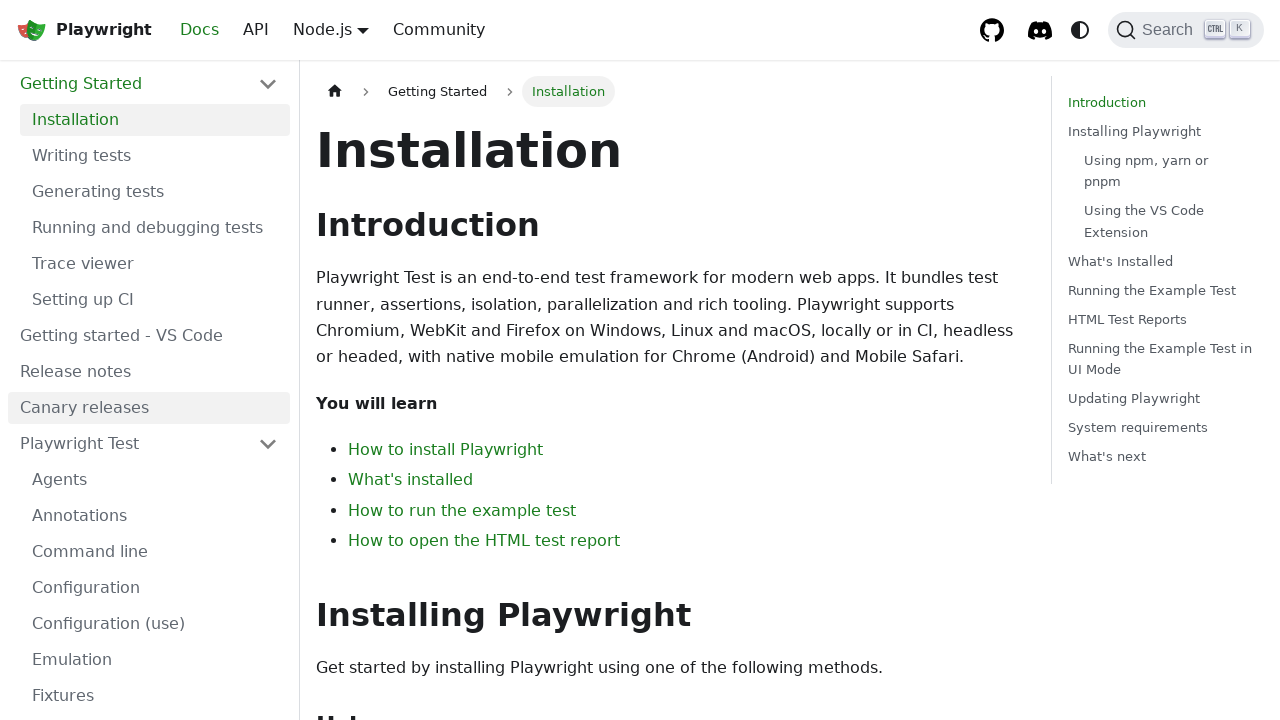

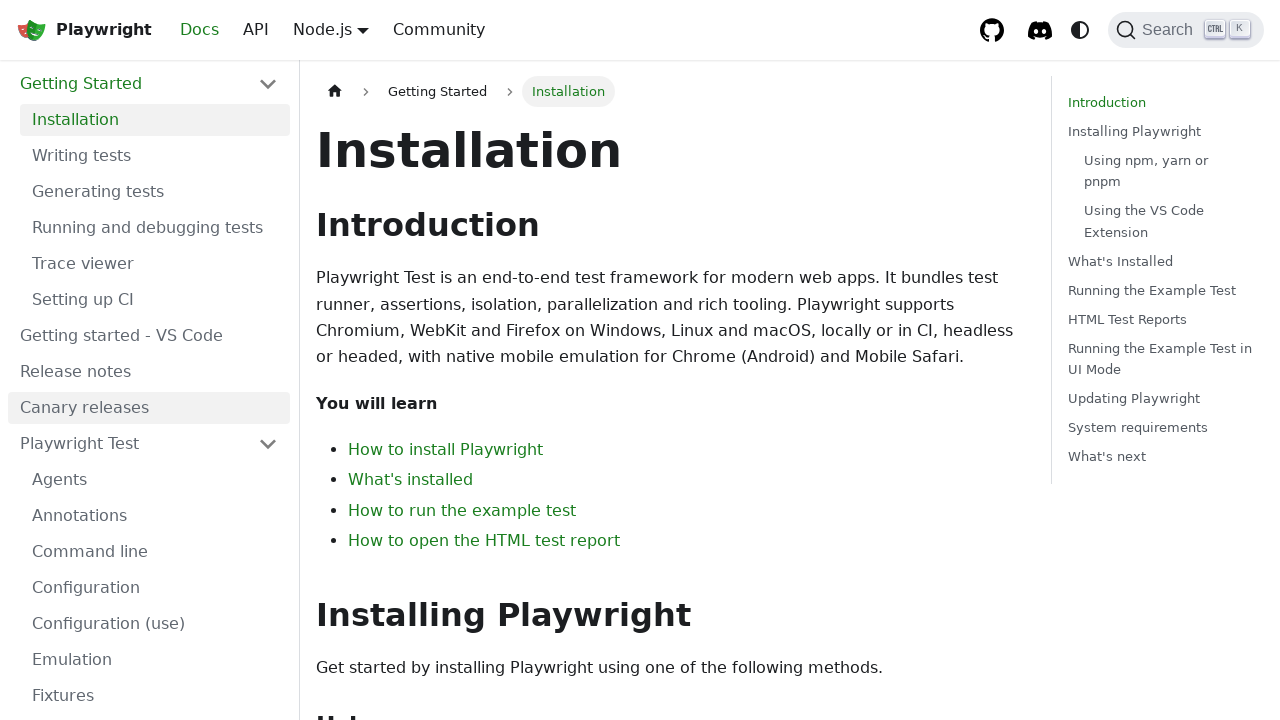